Tests the Monitors category on Demoblaze by clicking the Monitors link and verifying that monitor products are displayed.

Starting URL: https://demoblaze.com/index.html#

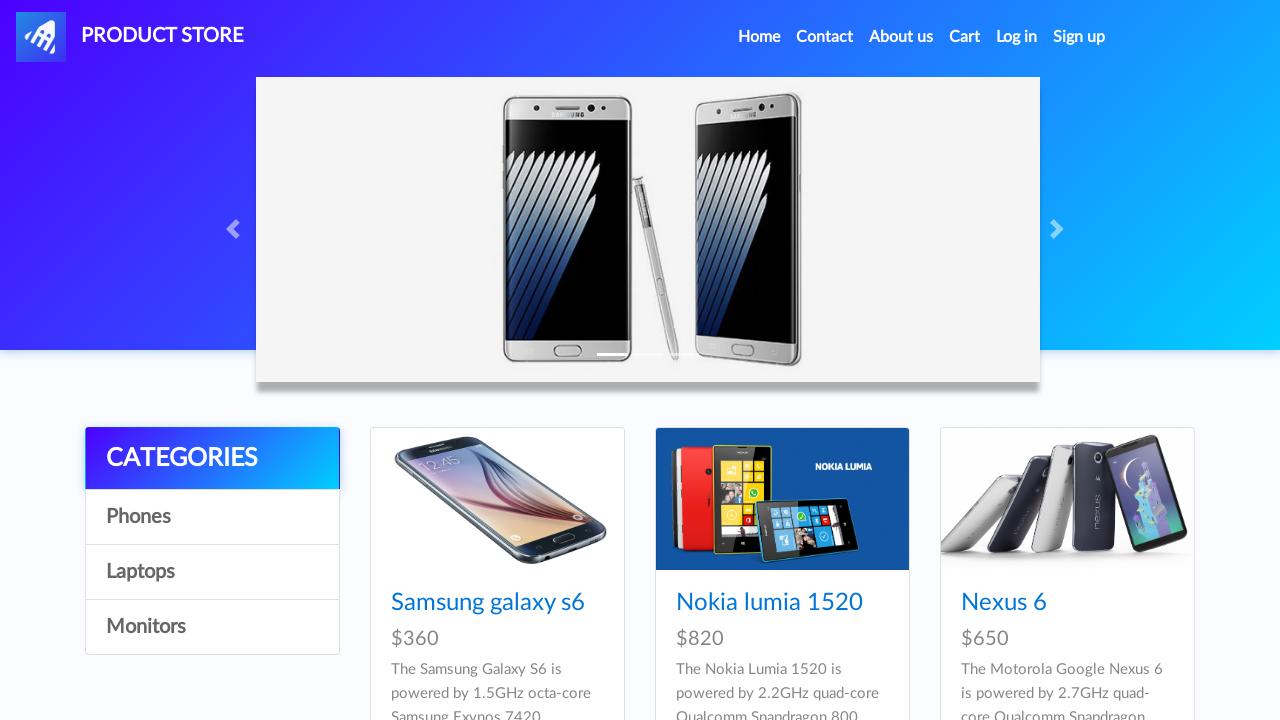

Clicked on Monitors category link at (212, 627) on text=Monitors
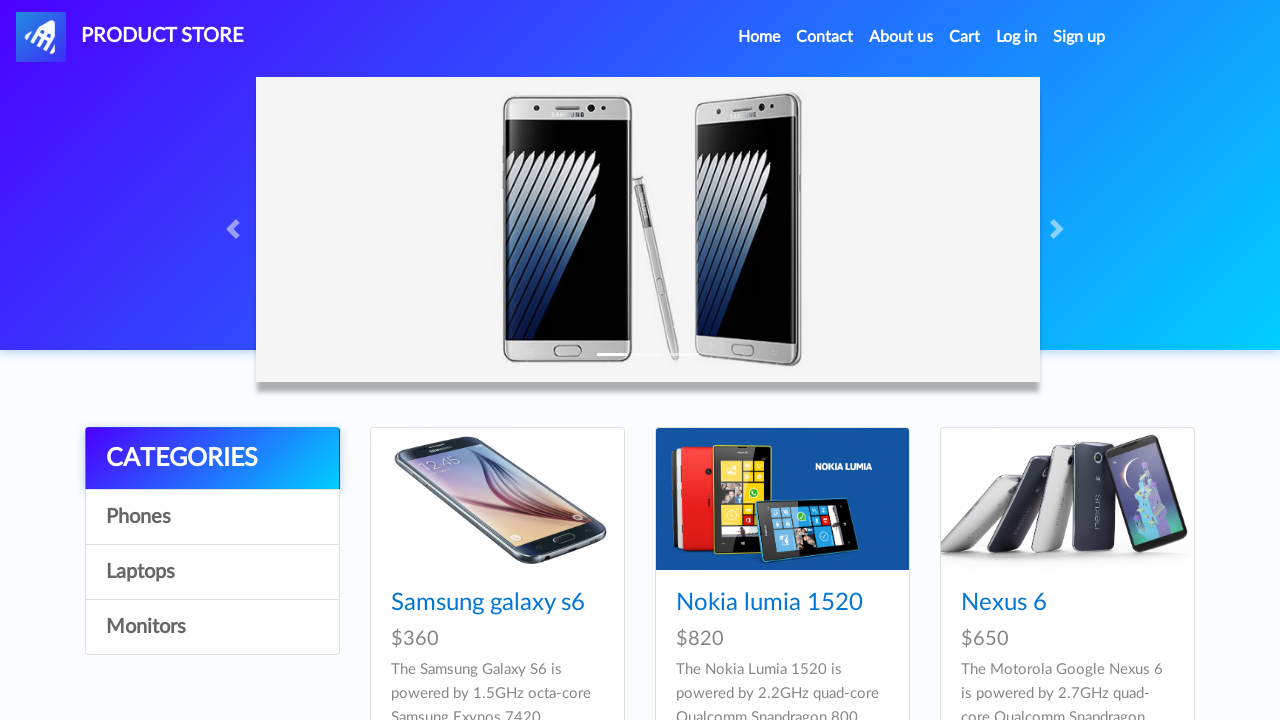

Monitor products loaded successfully
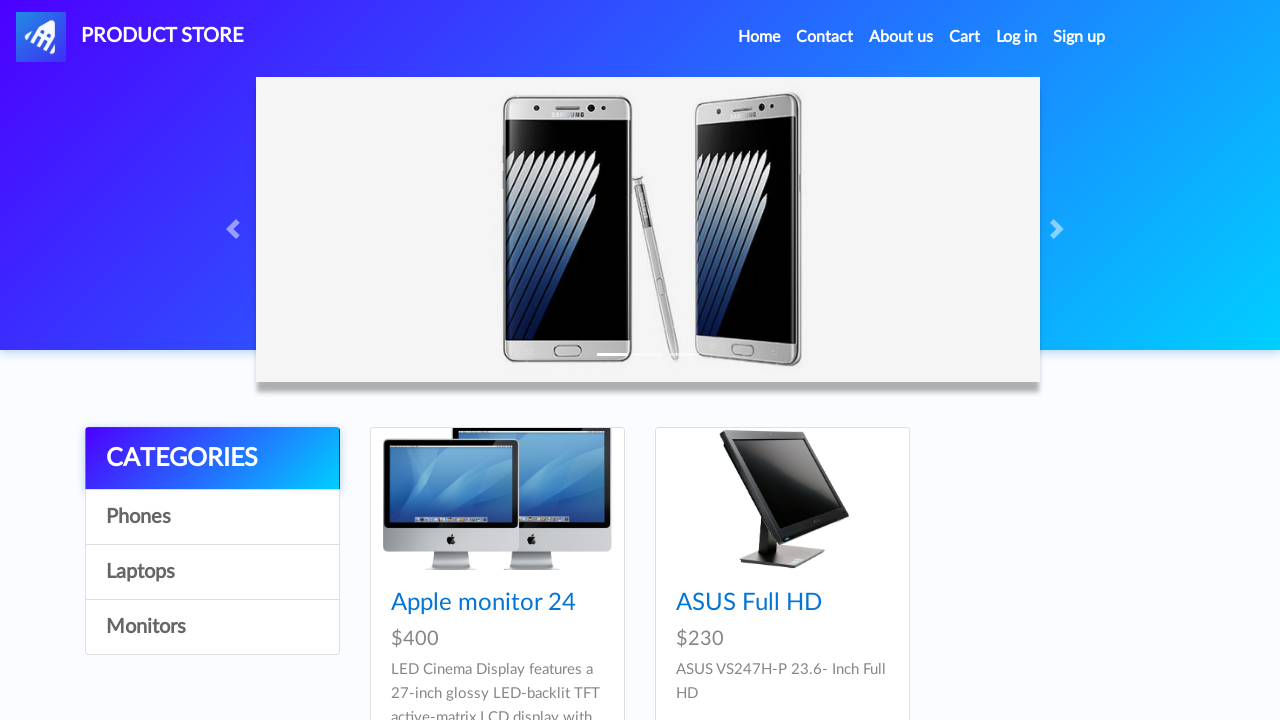

Verified Apple monitor 24 is displayed
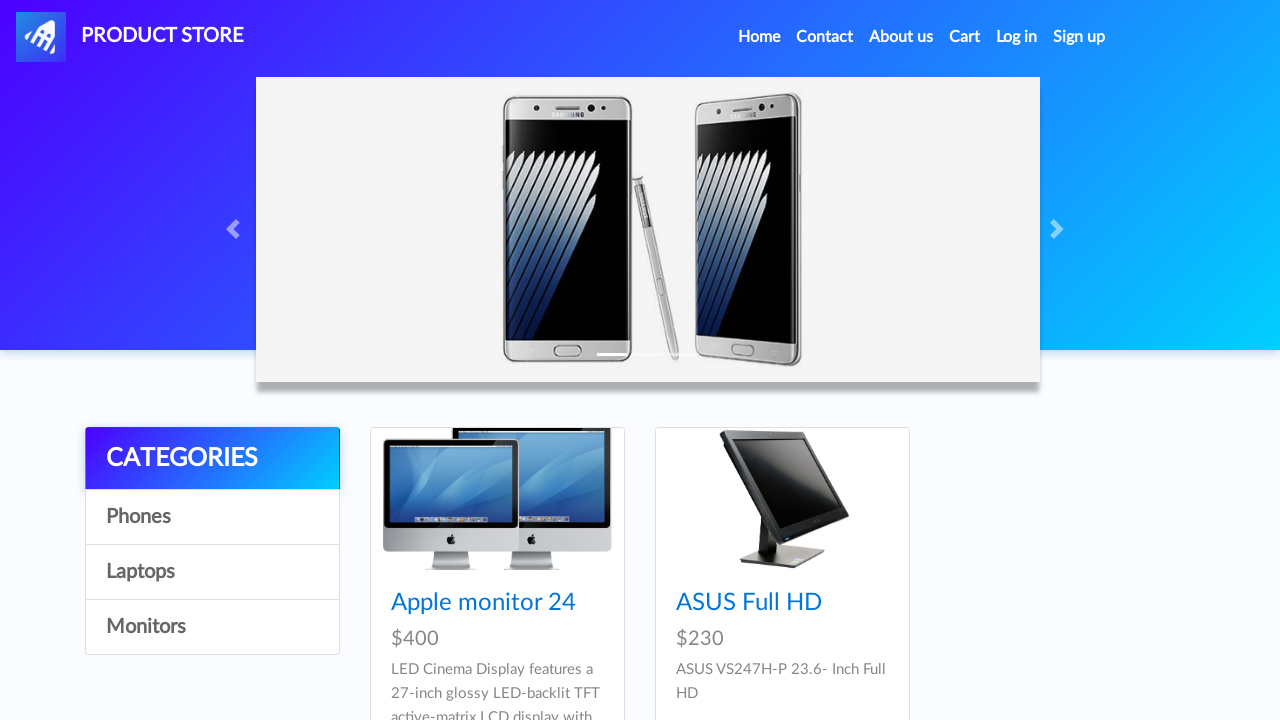

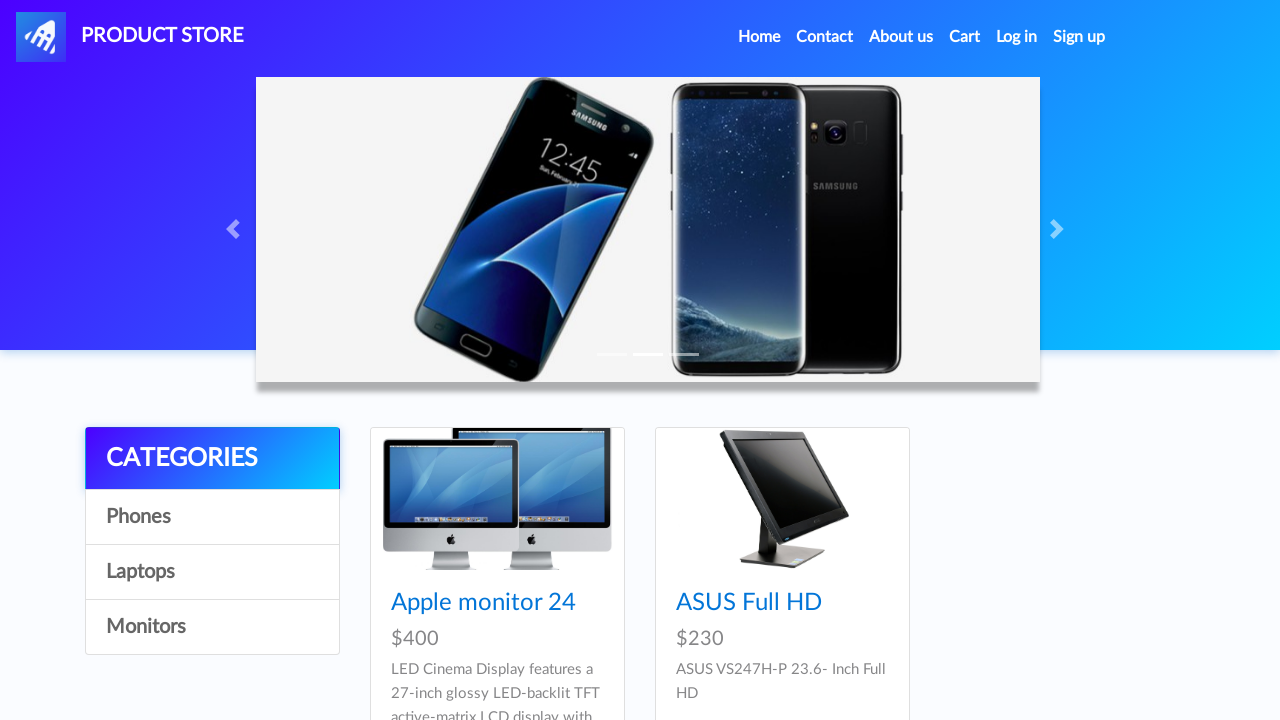